Tests infinite scroll functionality by repeatedly scrolling down the page to trigger content loading

Starting URL: https://practice.cydeo.com/infinite_scroll

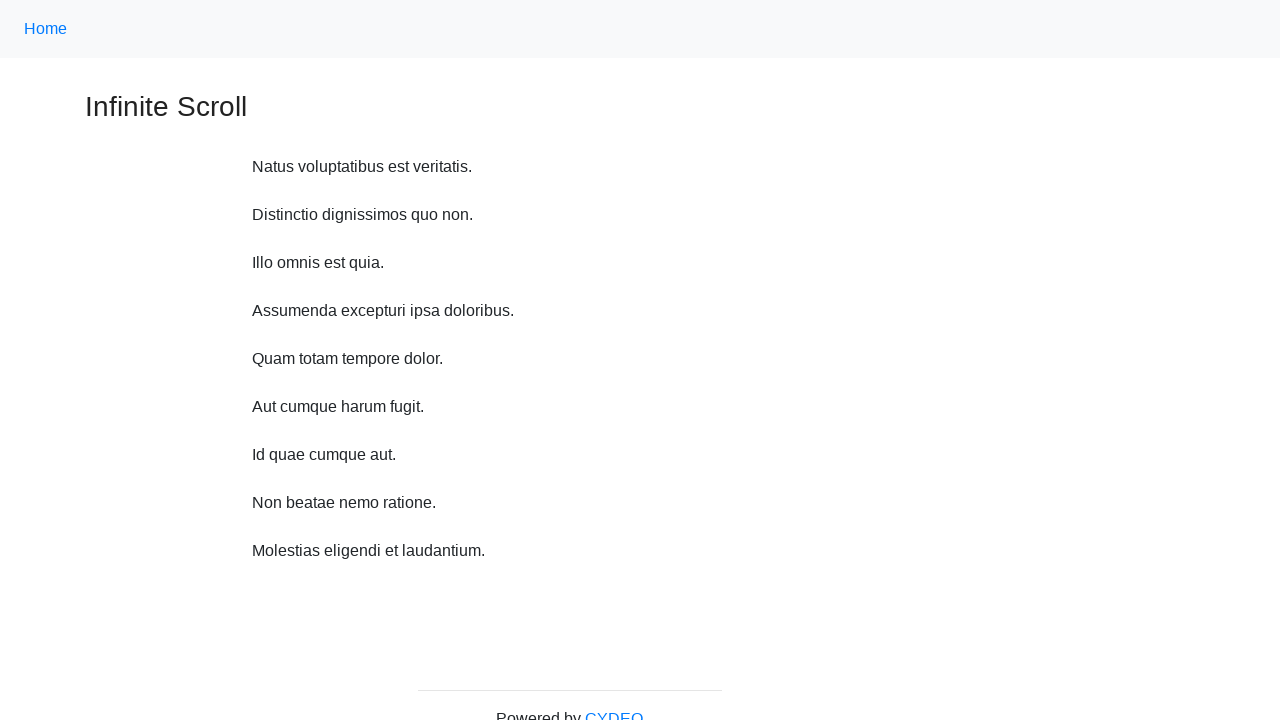

Scrolled down by 750 pixels to trigger infinite scroll loading
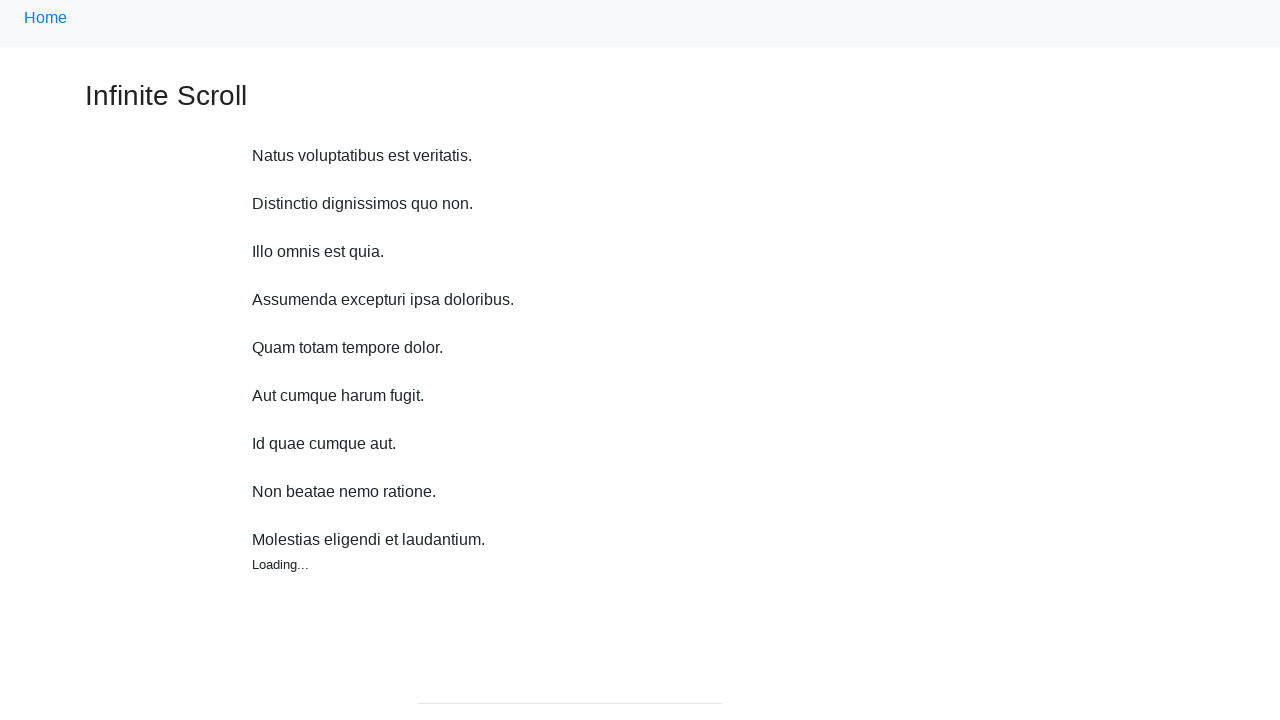

Waited 1 second for content to load after scroll
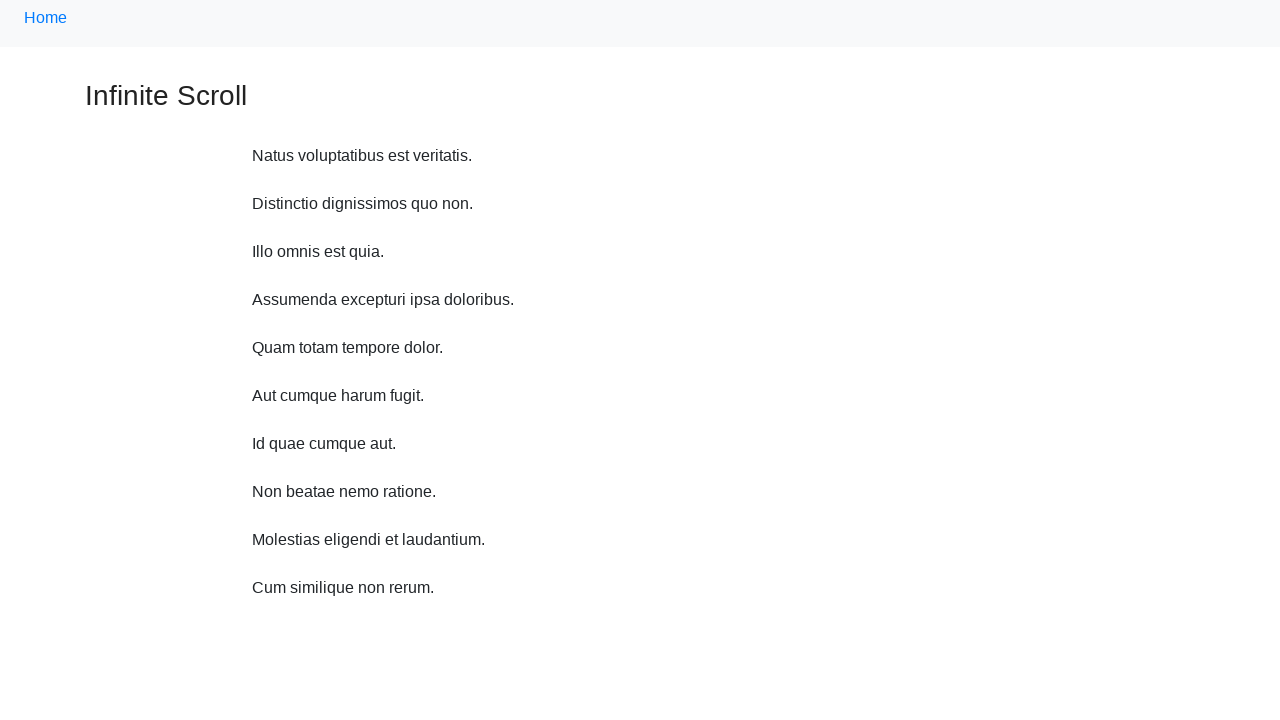

Scrolled down by 750 pixels to trigger infinite scroll loading
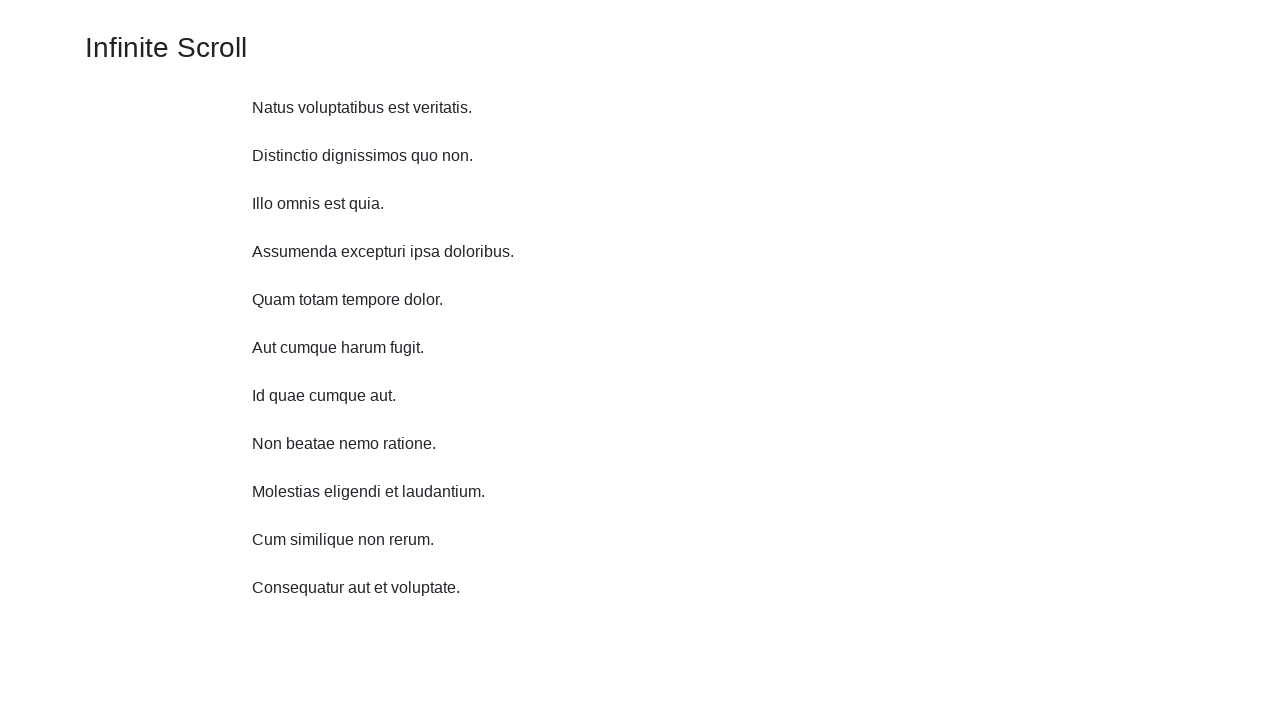

Waited 1 second for content to load after scroll
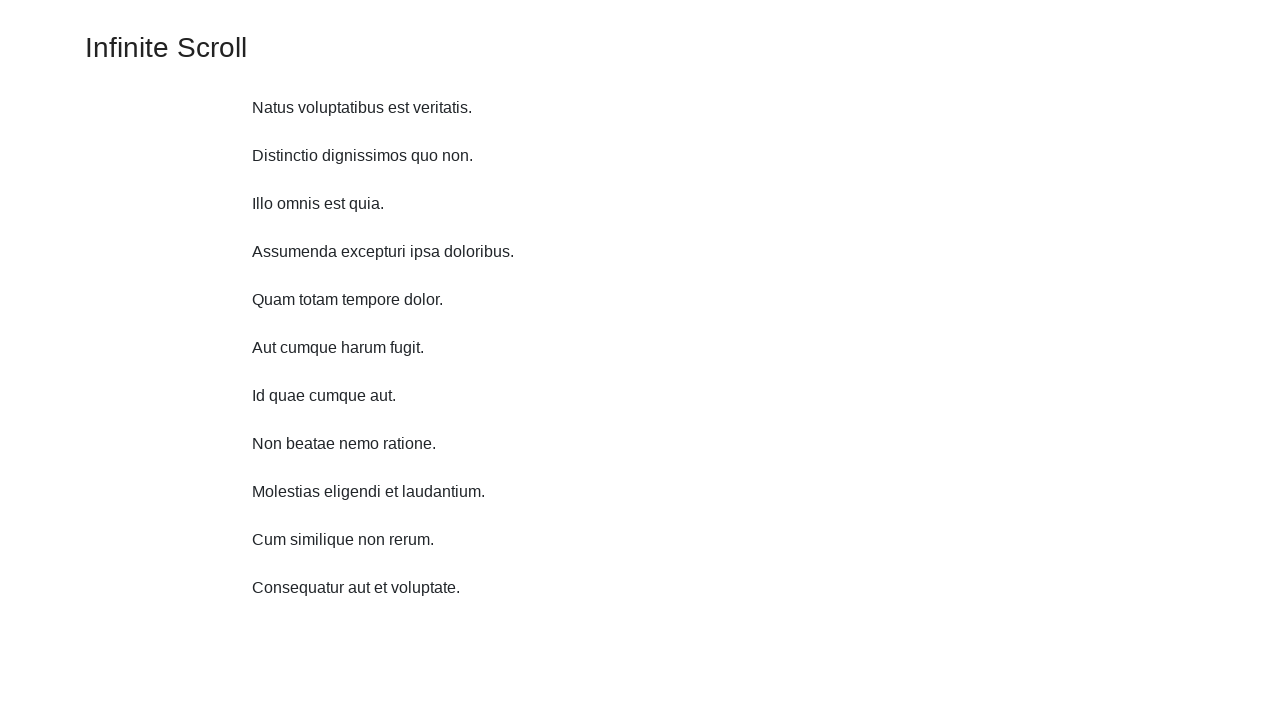

Scrolled down by 750 pixels to trigger infinite scroll loading
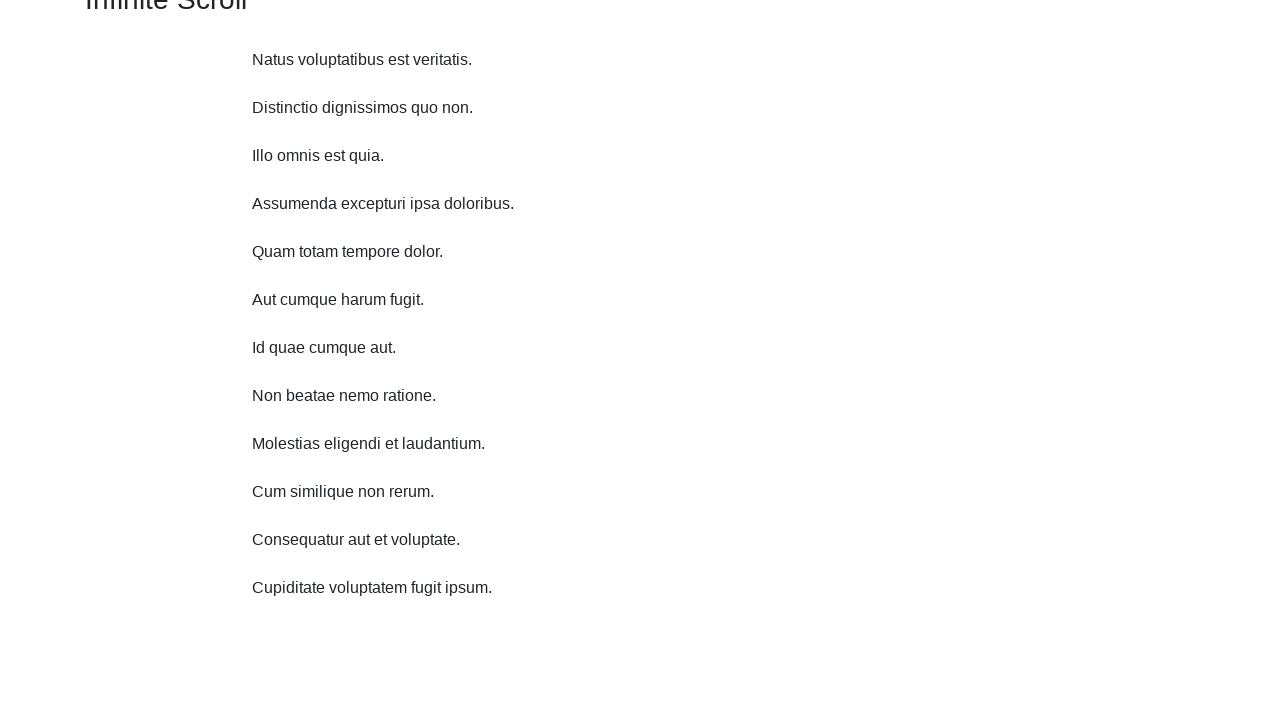

Waited 1 second for content to load after scroll
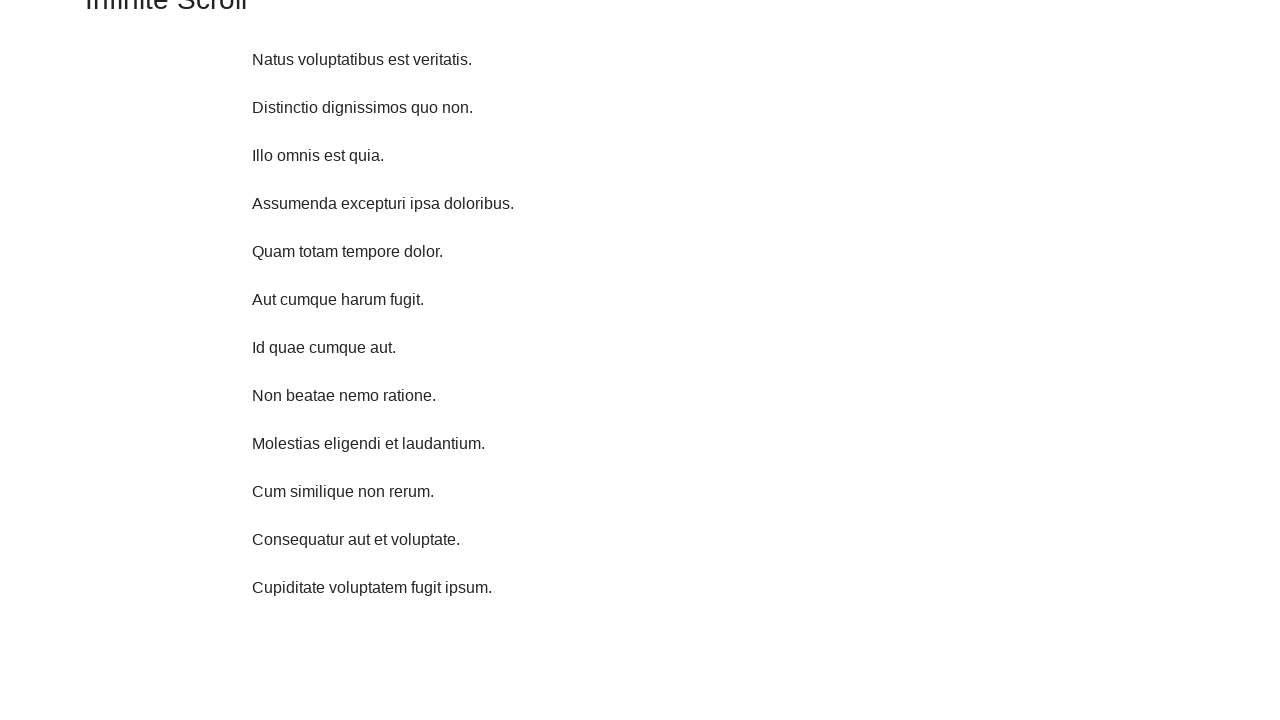

Scrolled down by 750 pixels to trigger infinite scroll loading
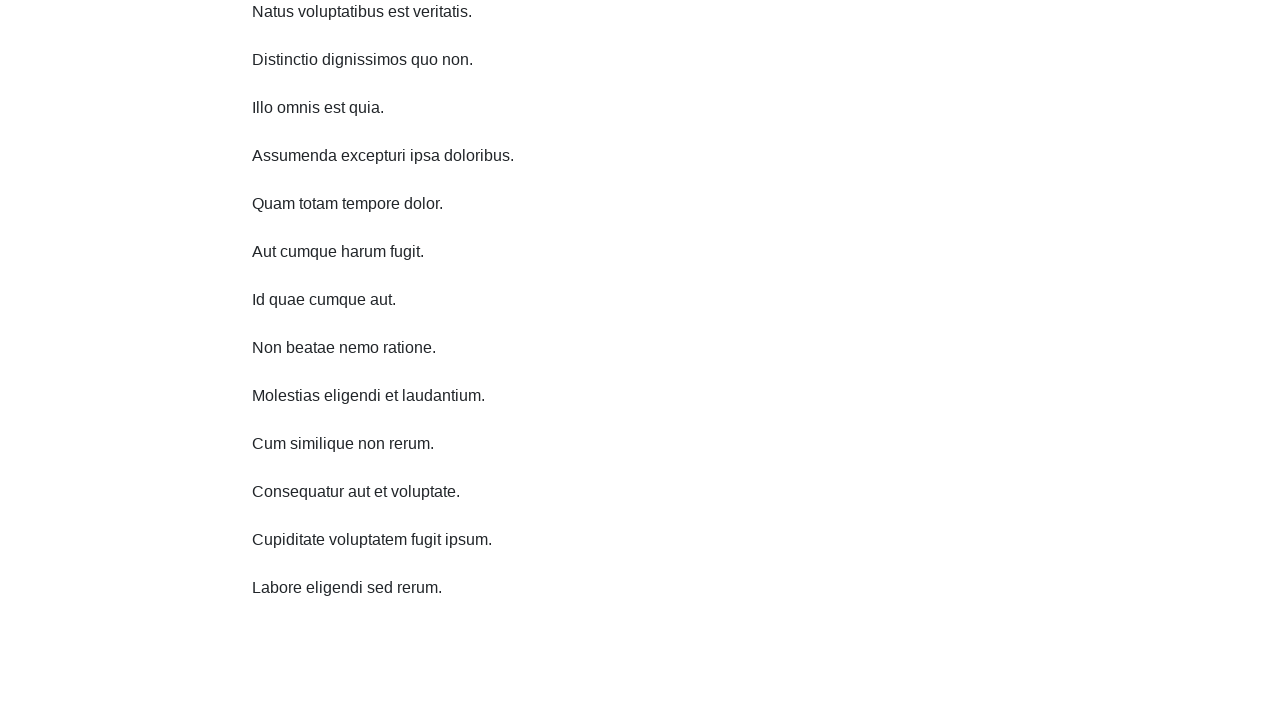

Waited 1 second for content to load after scroll
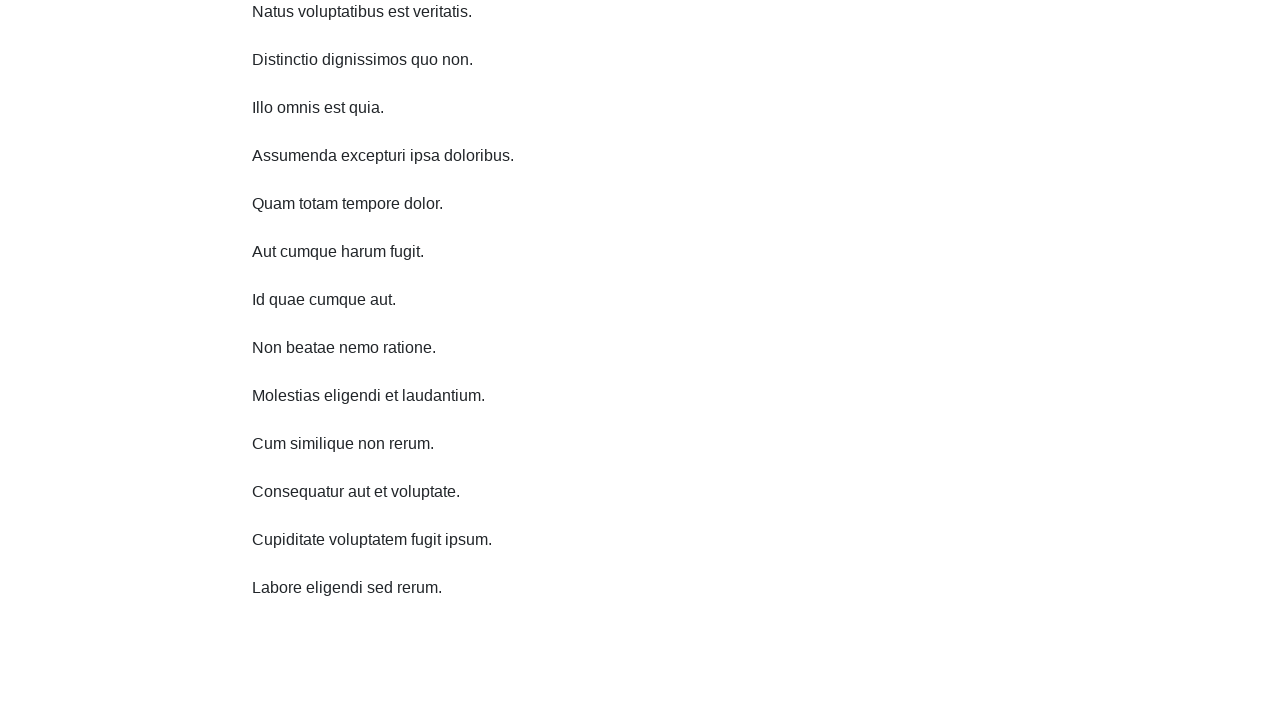

Scrolled down by 750 pixels to trigger infinite scroll loading
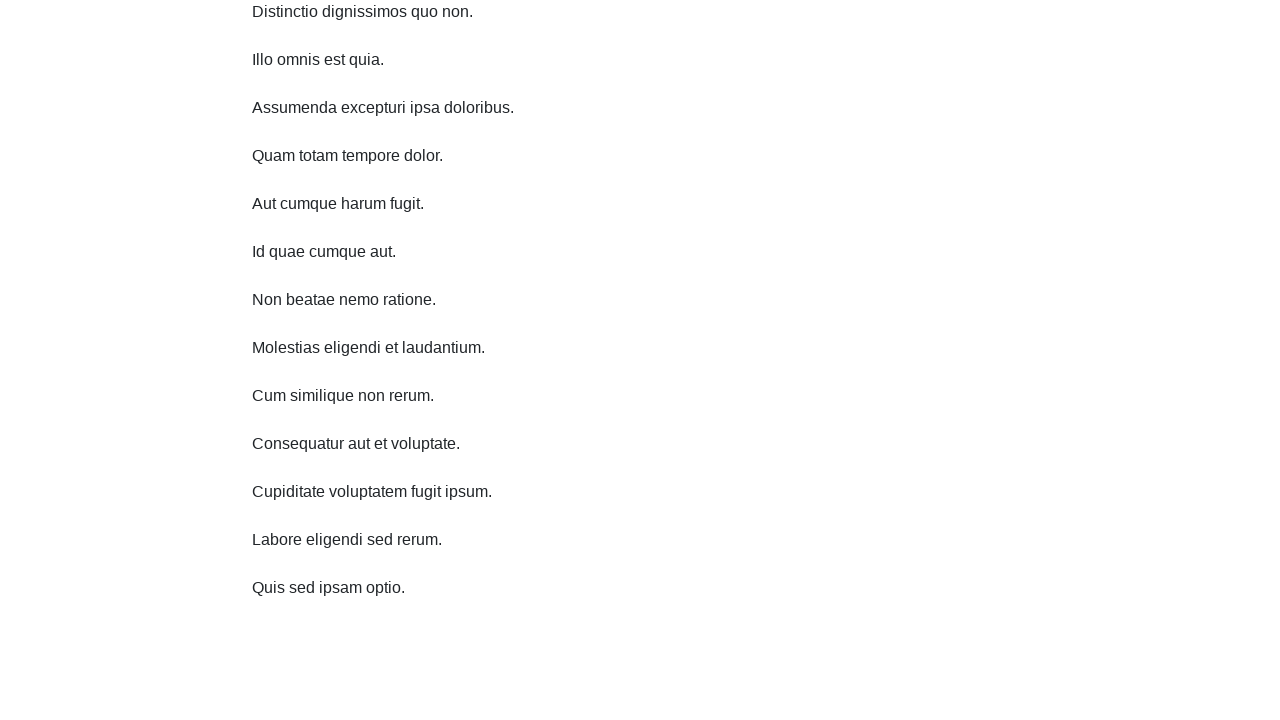

Waited 1 second for content to load after scroll
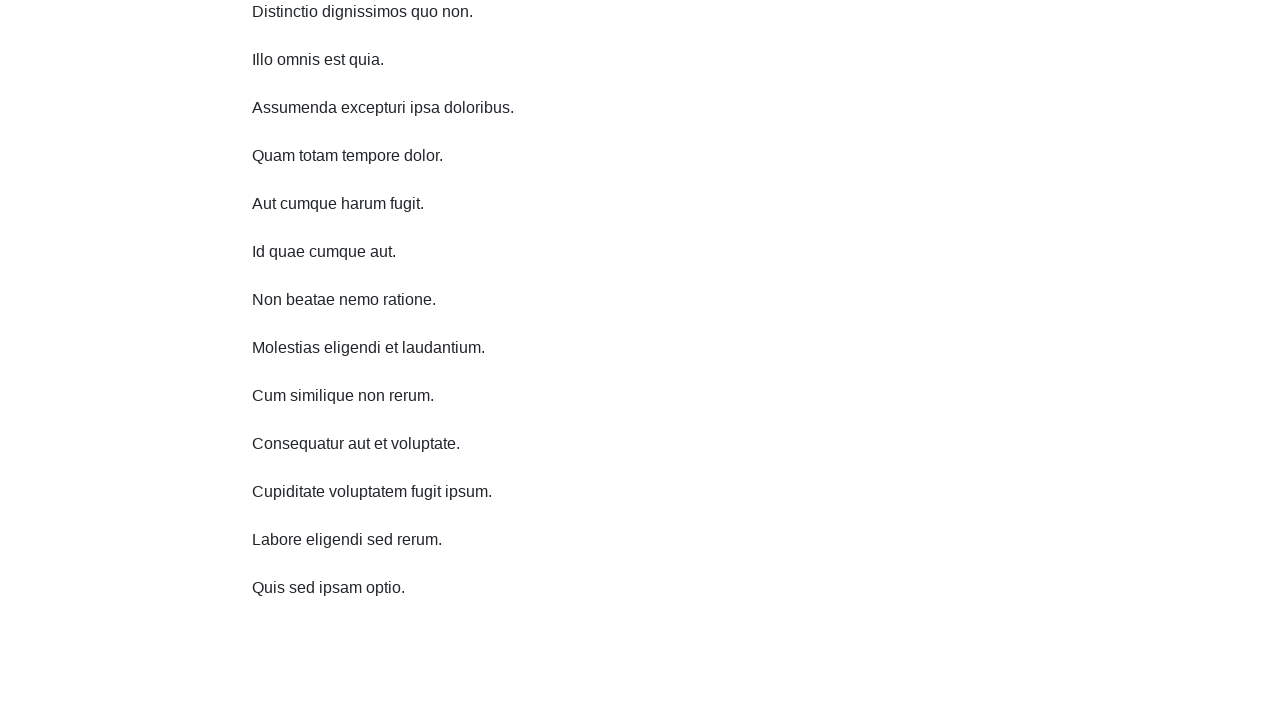

Scrolled down by 750 pixels to trigger infinite scroll loading
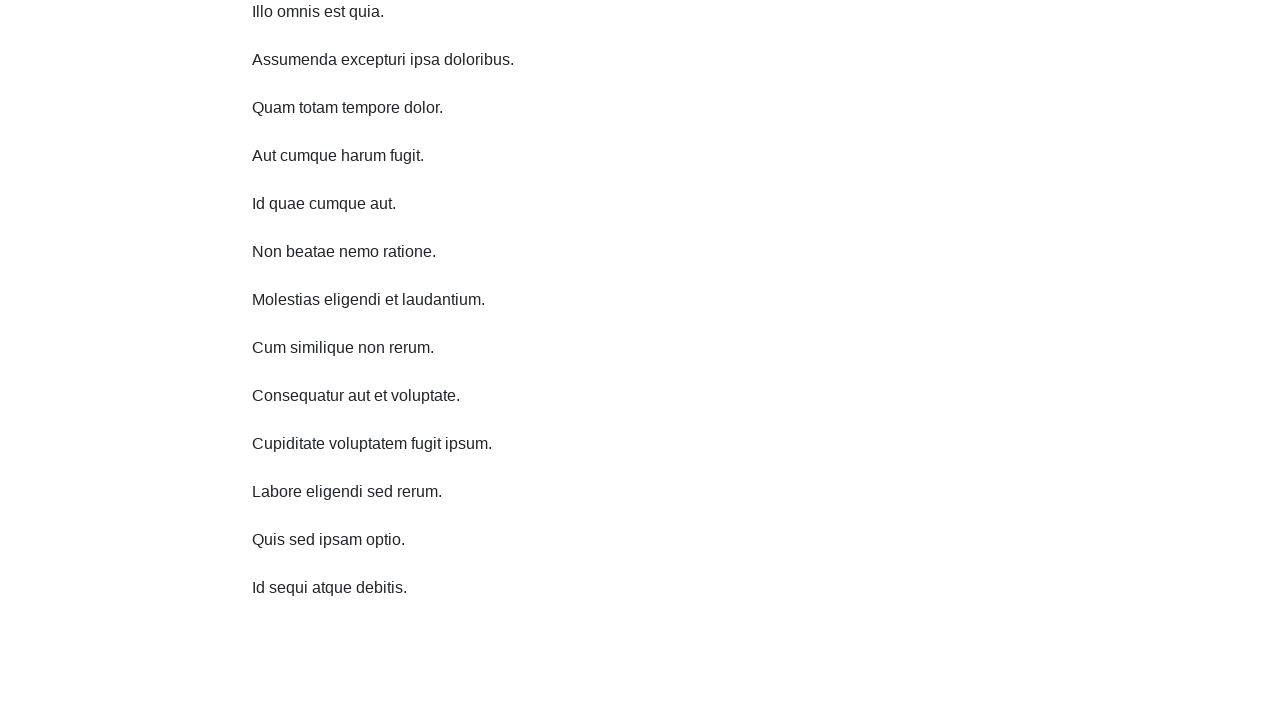

Waited 1 second for content to load after scroll
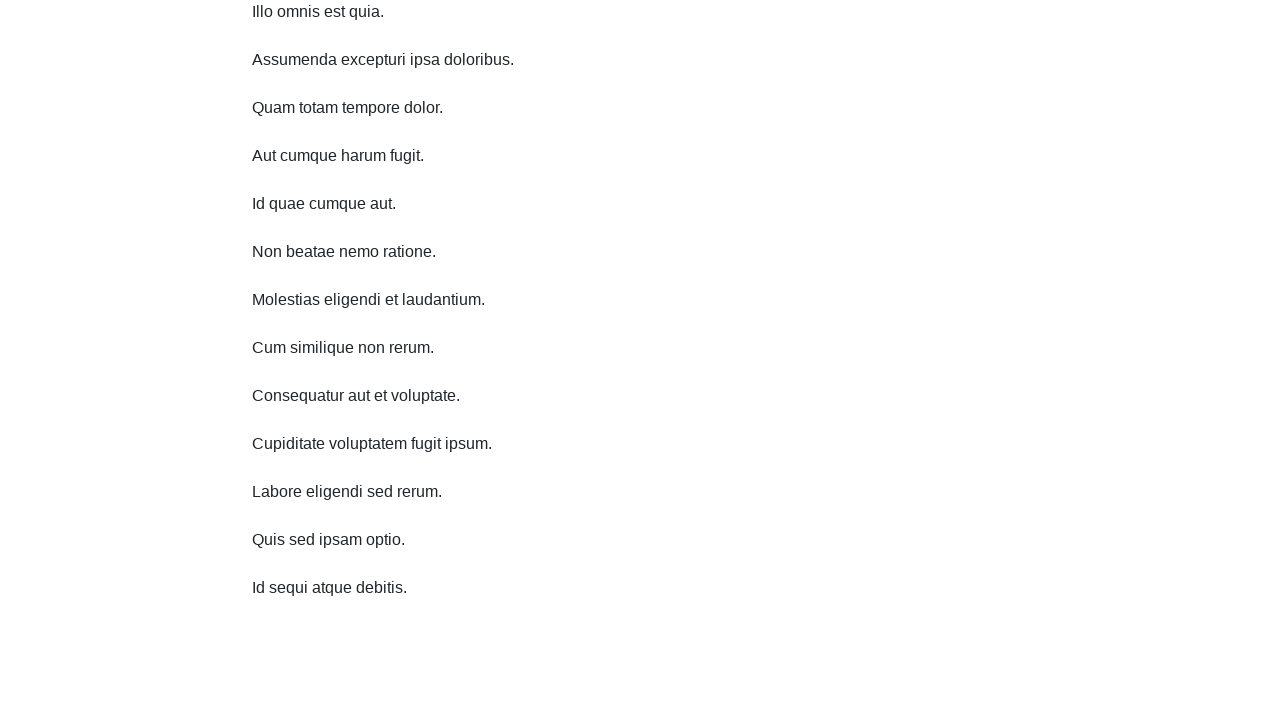

Scrolled down by 750 pixels to trigger infinite scroll loading
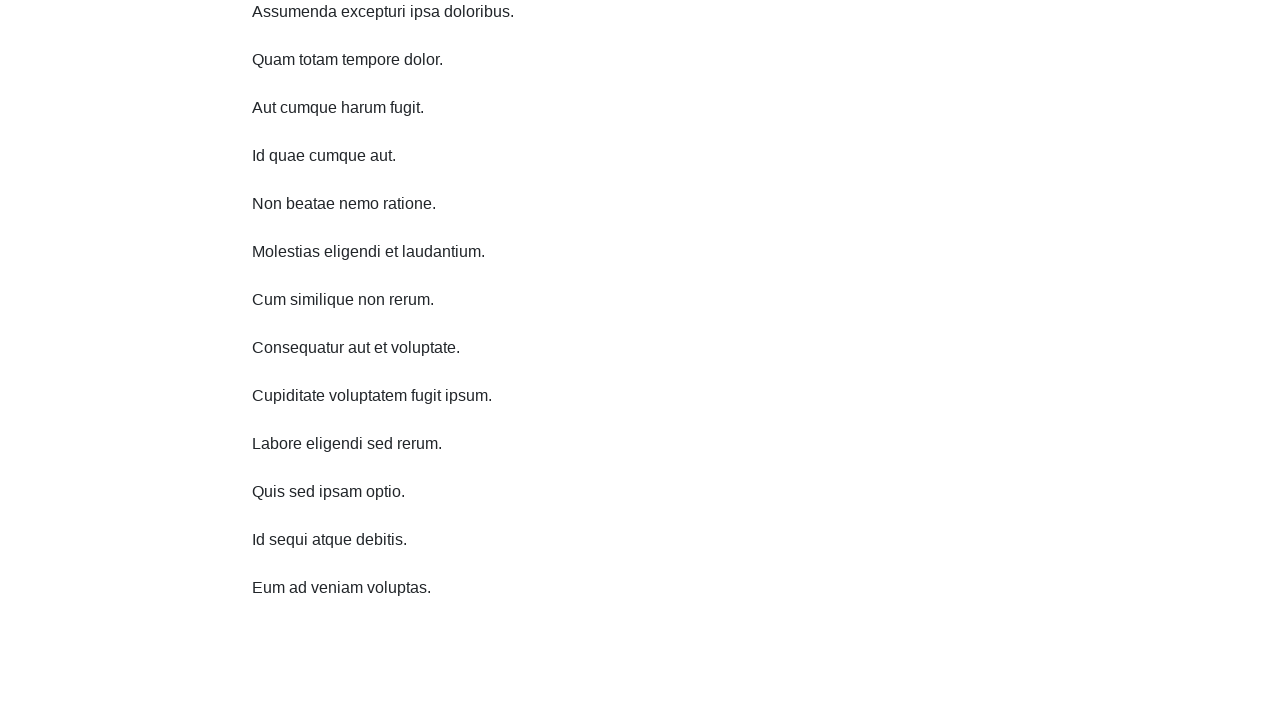

Waited 1 second for content to load after scroll
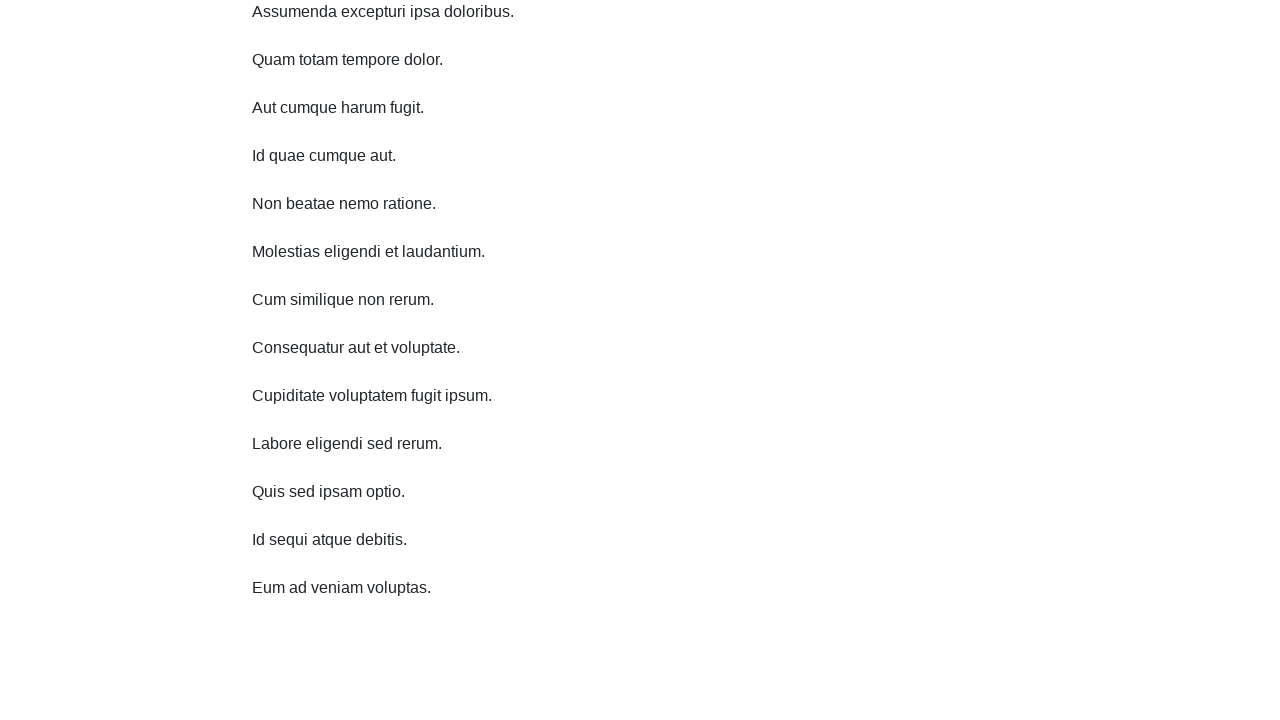

Scrolled down by 750 pixels to trigger infinite scroll loading
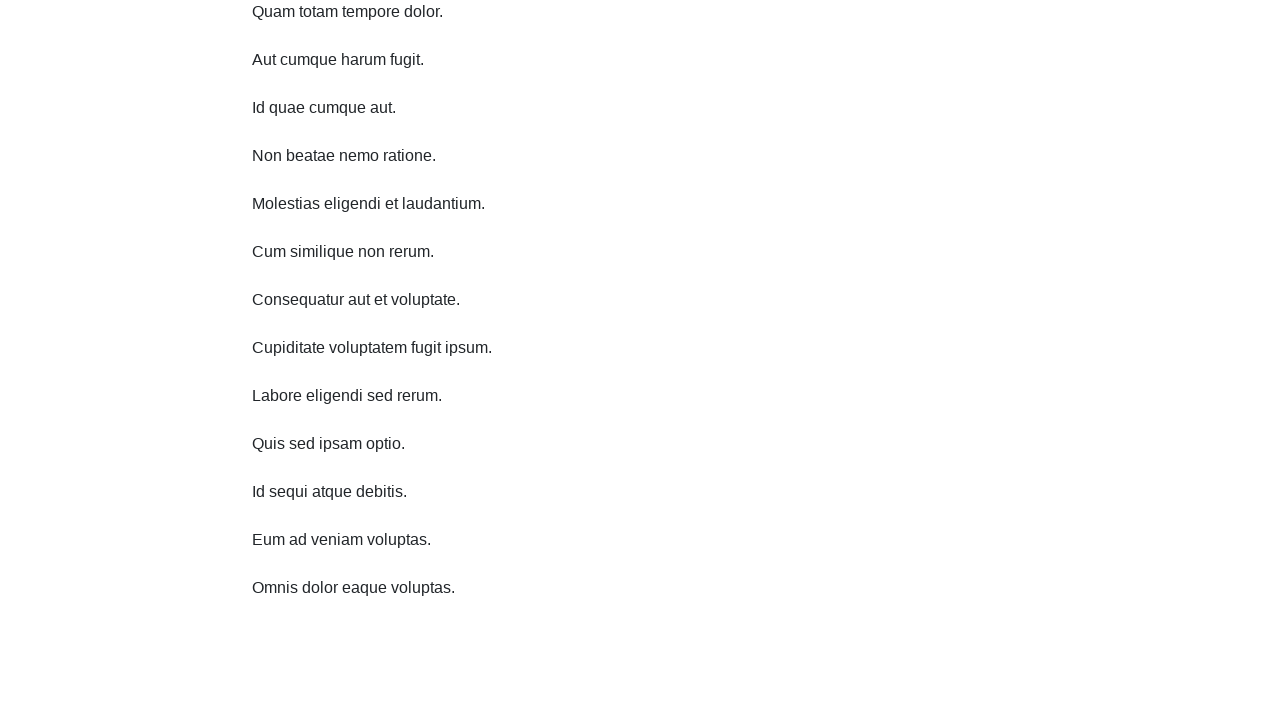

Waited 1 second for content to load after scroll
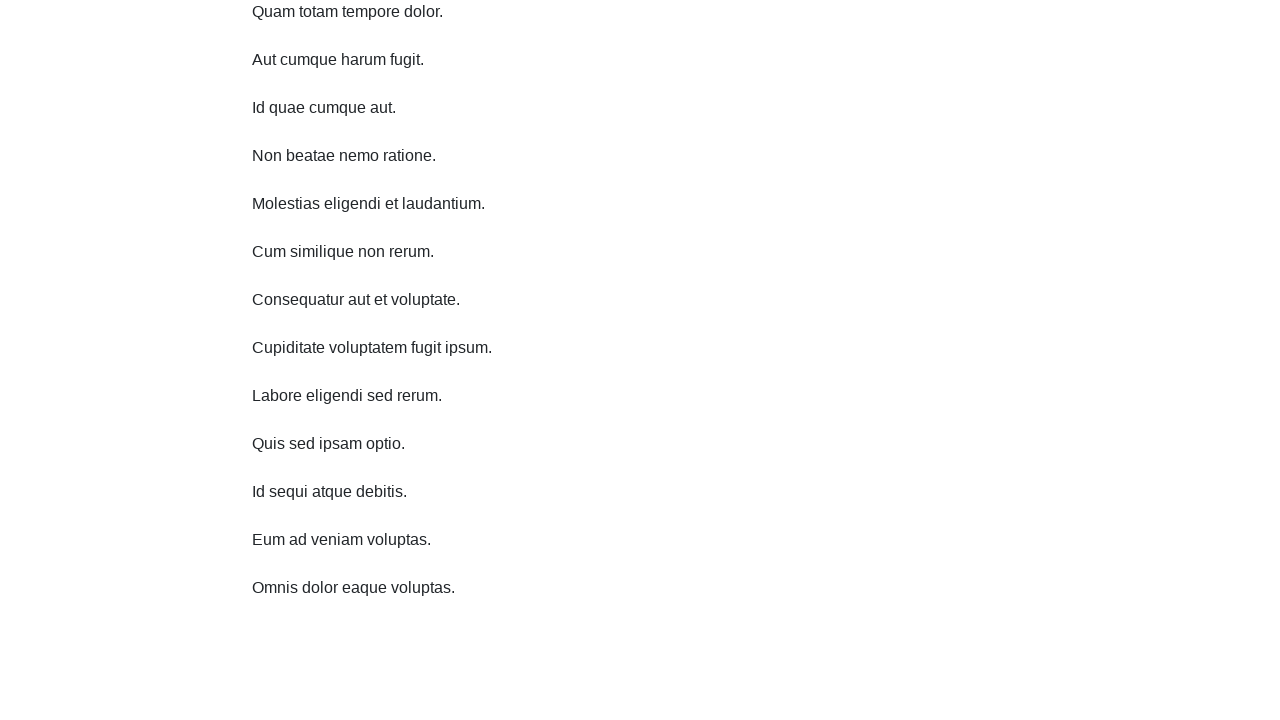

Scrolled down by 750 pixels to trigger infinite scroll loading
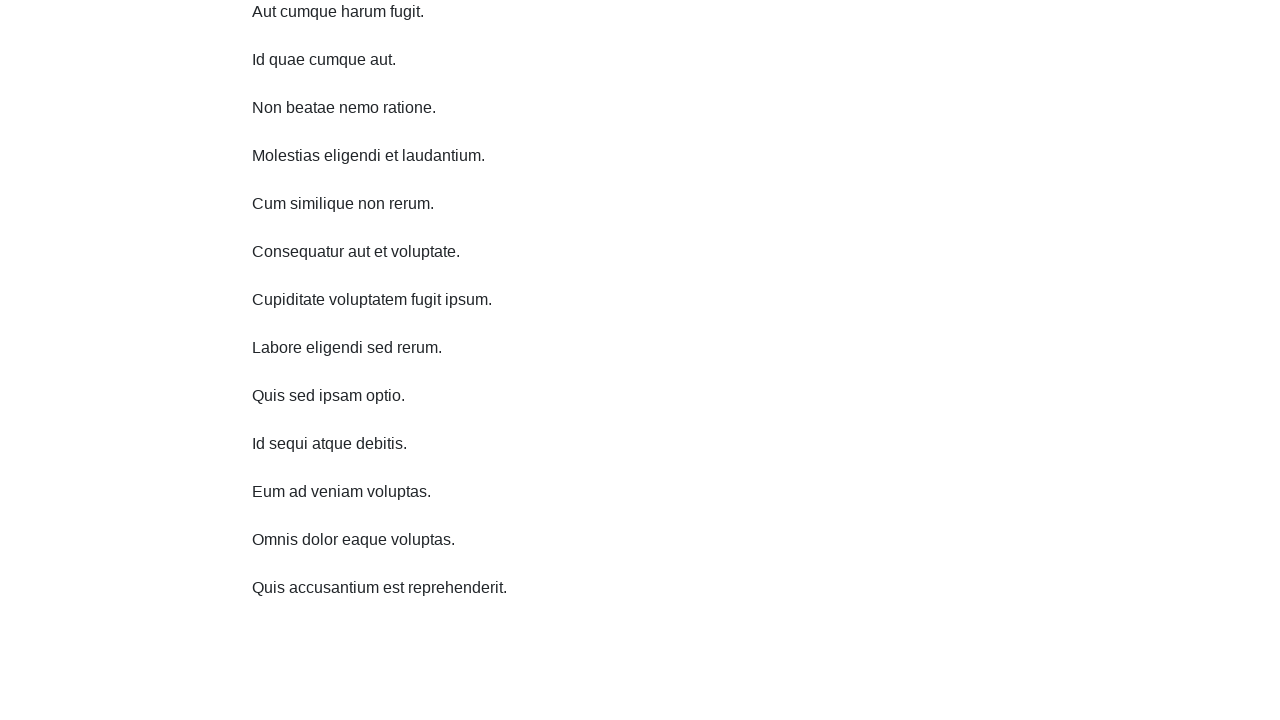

Waited 1 second for content to load after scroll
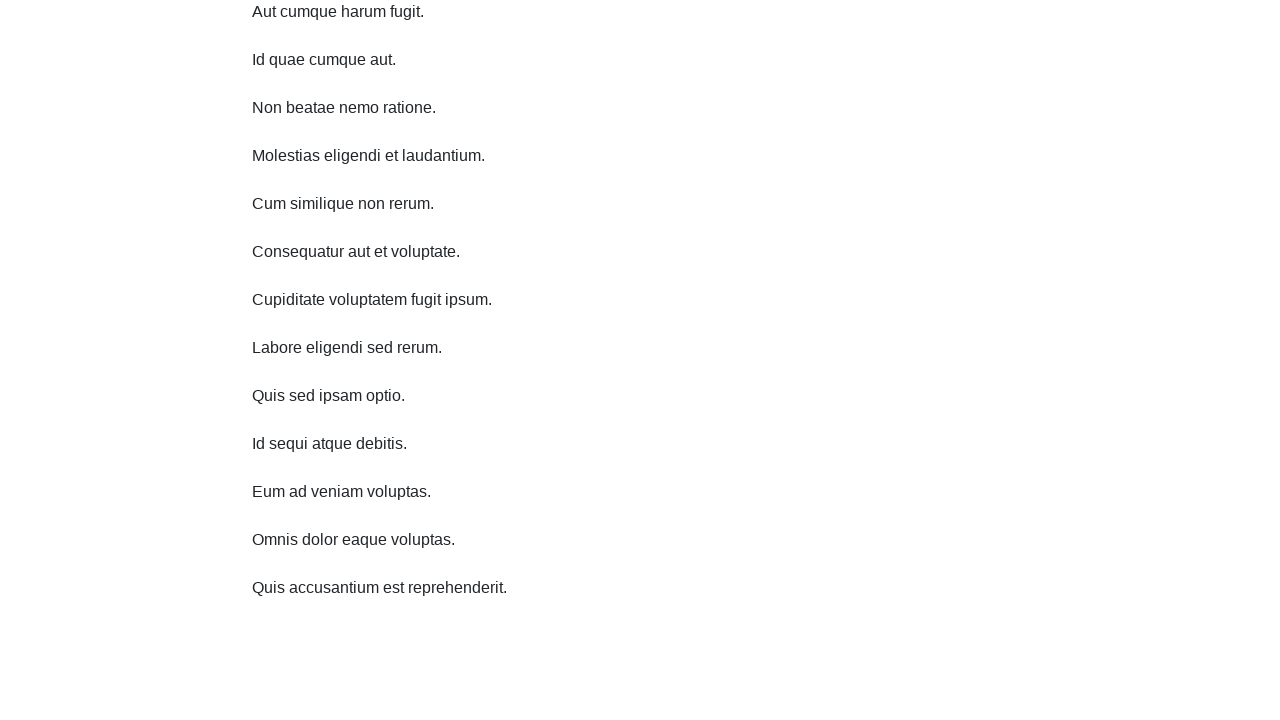

Scrolled down by 750 pixels to trigger infinite scroll loading
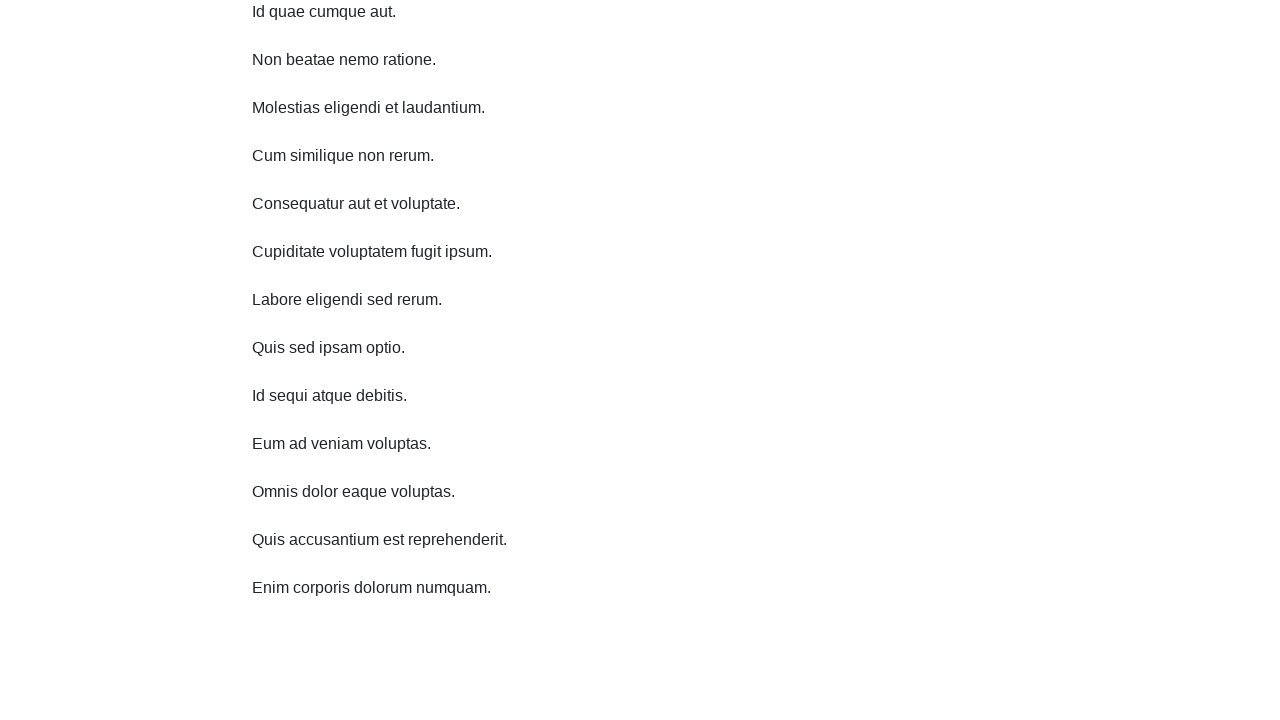

Waited 1 second for content to load after scroll
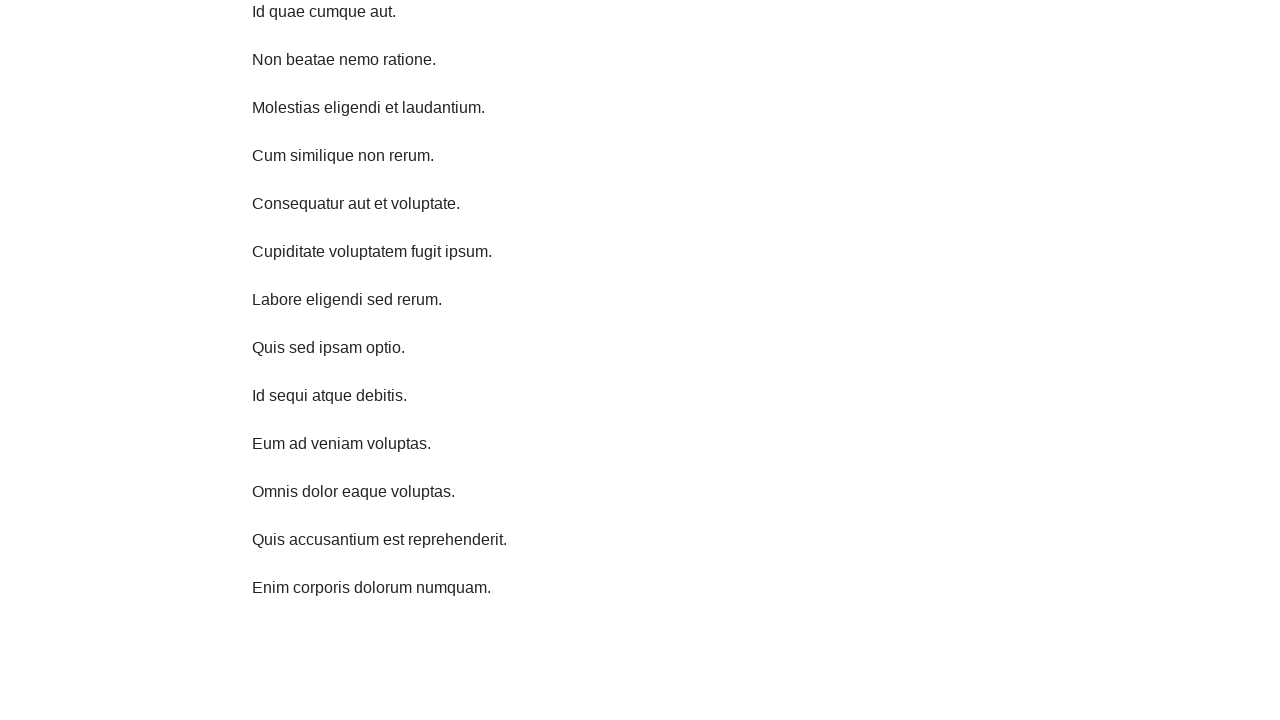

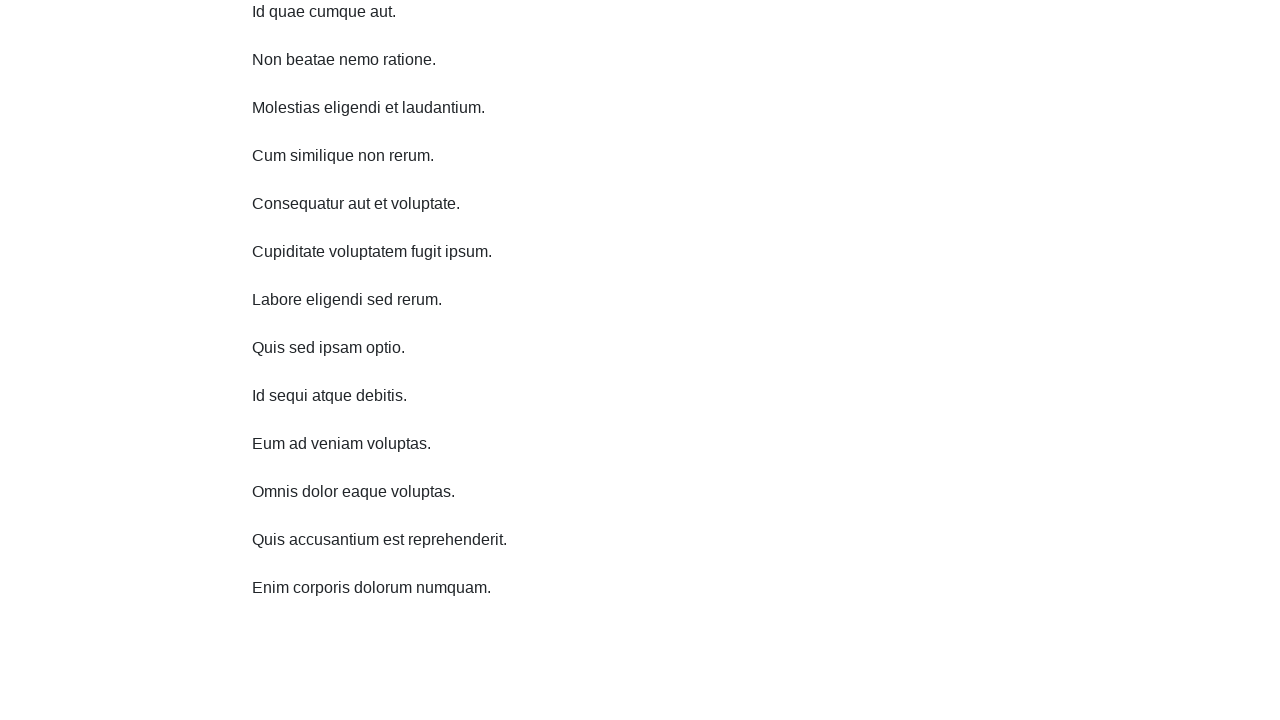